Tests unmarking items as complete by unchecking their toggle buttons

Starting URL: https://demo.playwright.dev/todomvc

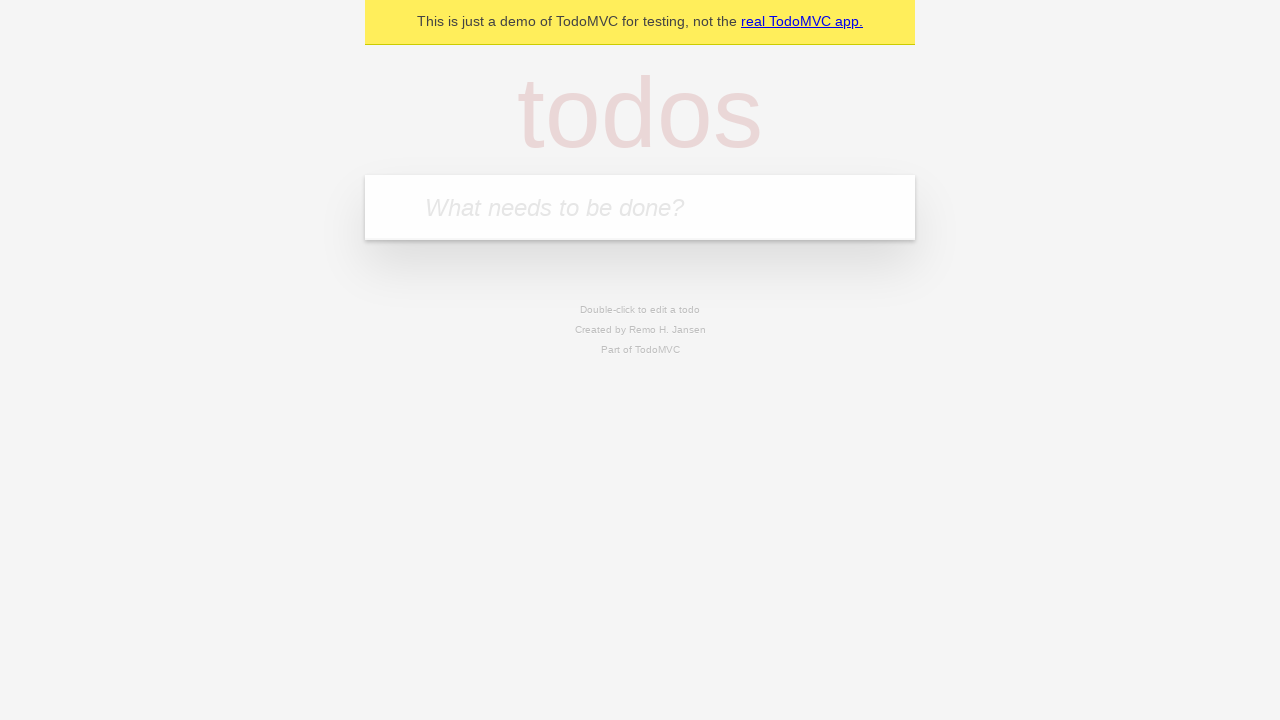

Filled new todo field with 'buy some cheese' on .new-todo
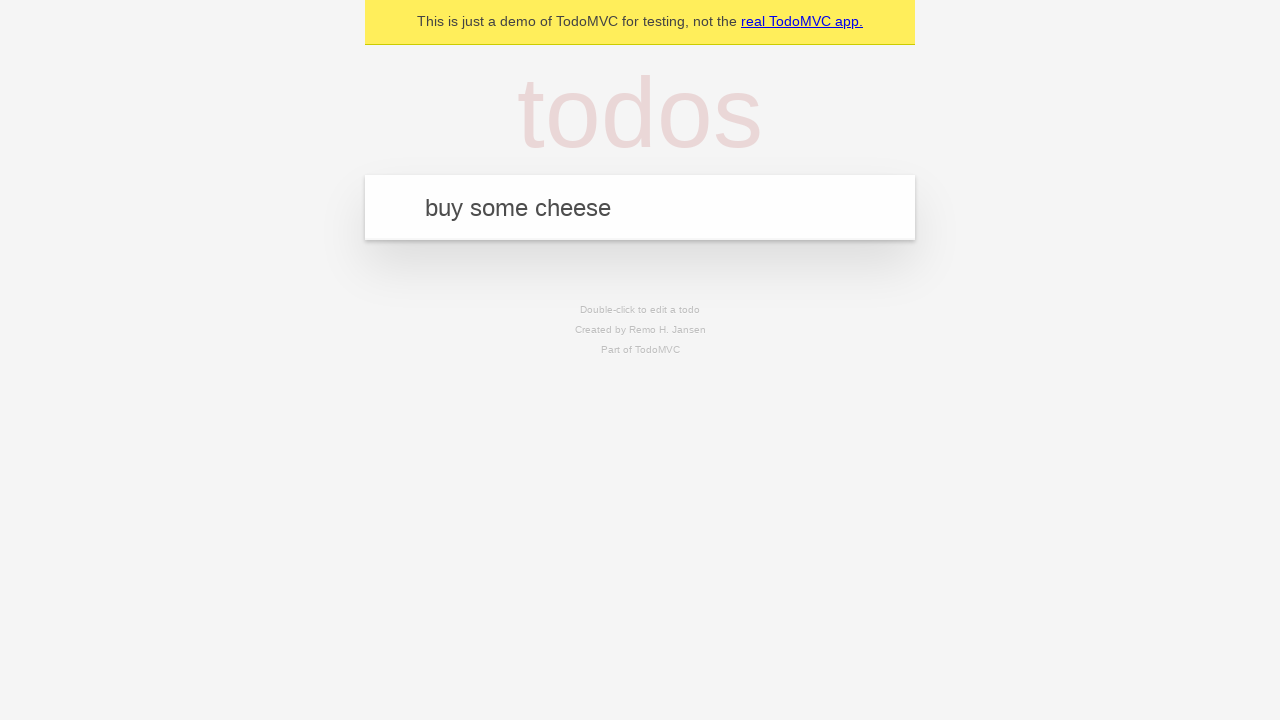

Pressed Enter to add first todo item on .new-todo
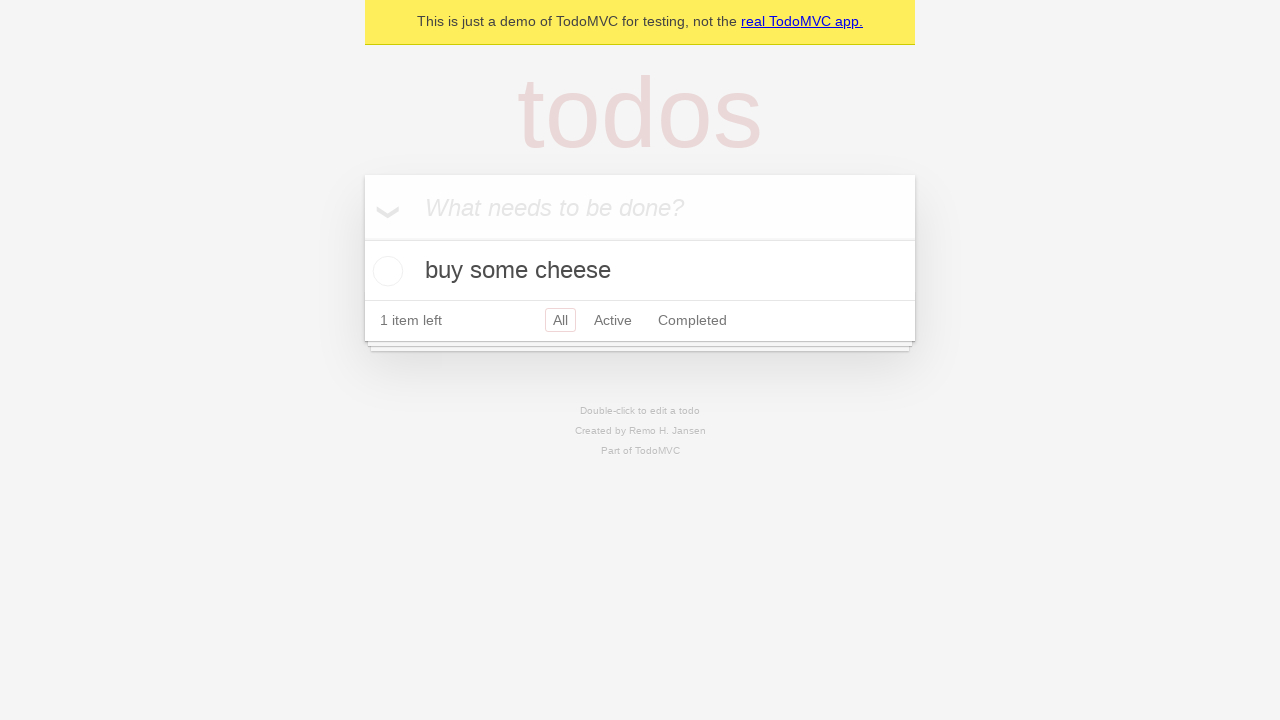

Filled new todo field with 'feed the cat' on .new-todo
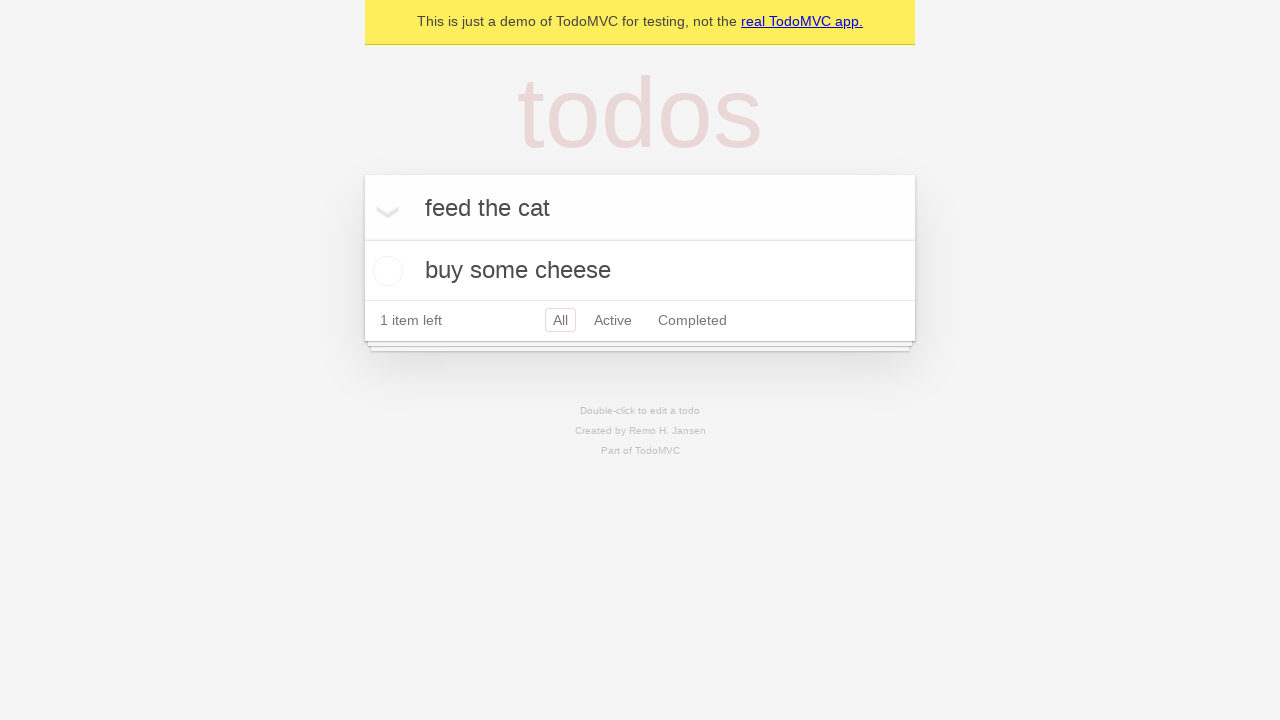

Pressed Enter to add second todo item on .new-todo
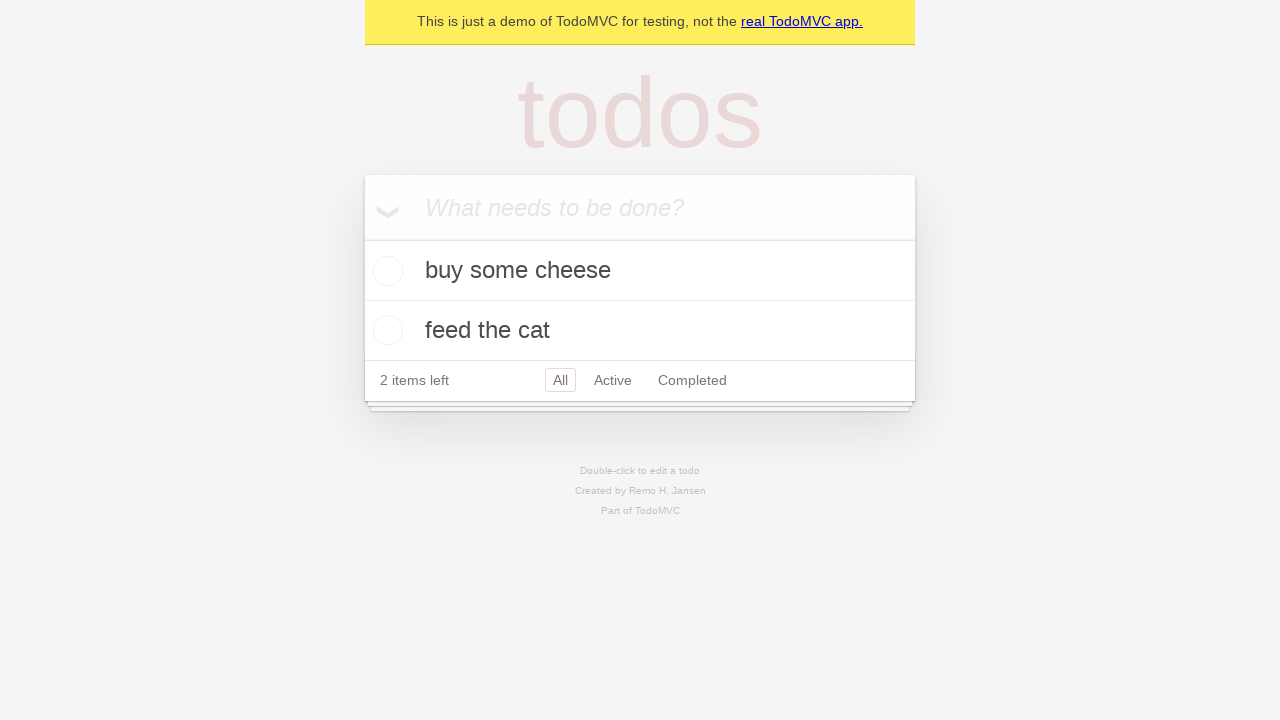

Waited for second todo item to appear in the list
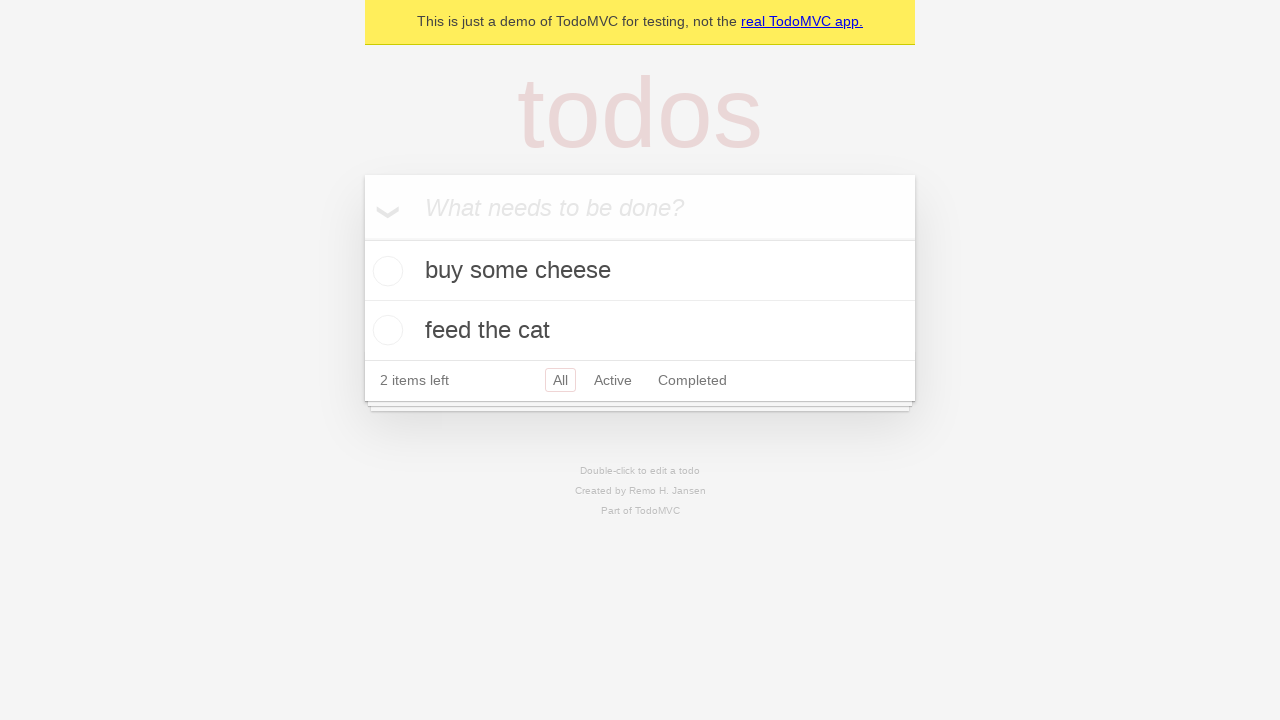

Checked toggle button on first todo item to mark it as complete at (385, 271) on .todo-list li >> nth=0 >> .toggle
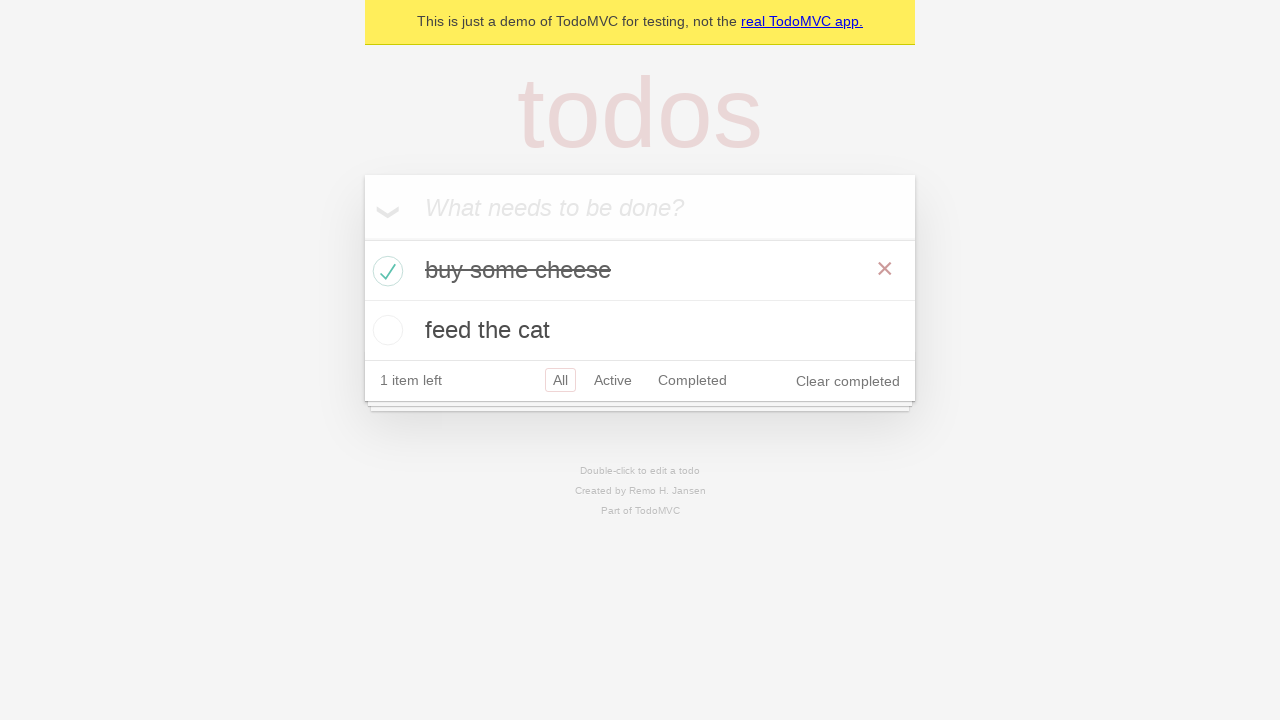

Unchecked toggle button on first todo item to mark it as incomplete at (385, 271) on .todo-list li >> nth=0 >> .toggle
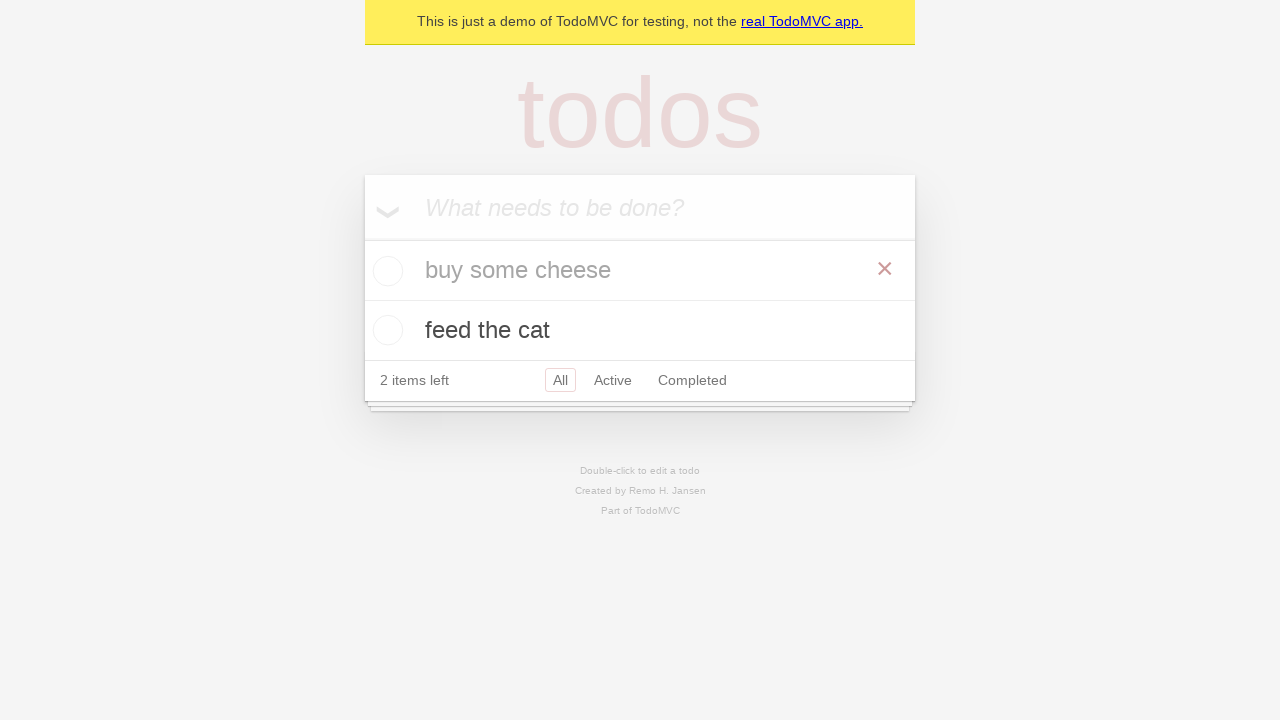

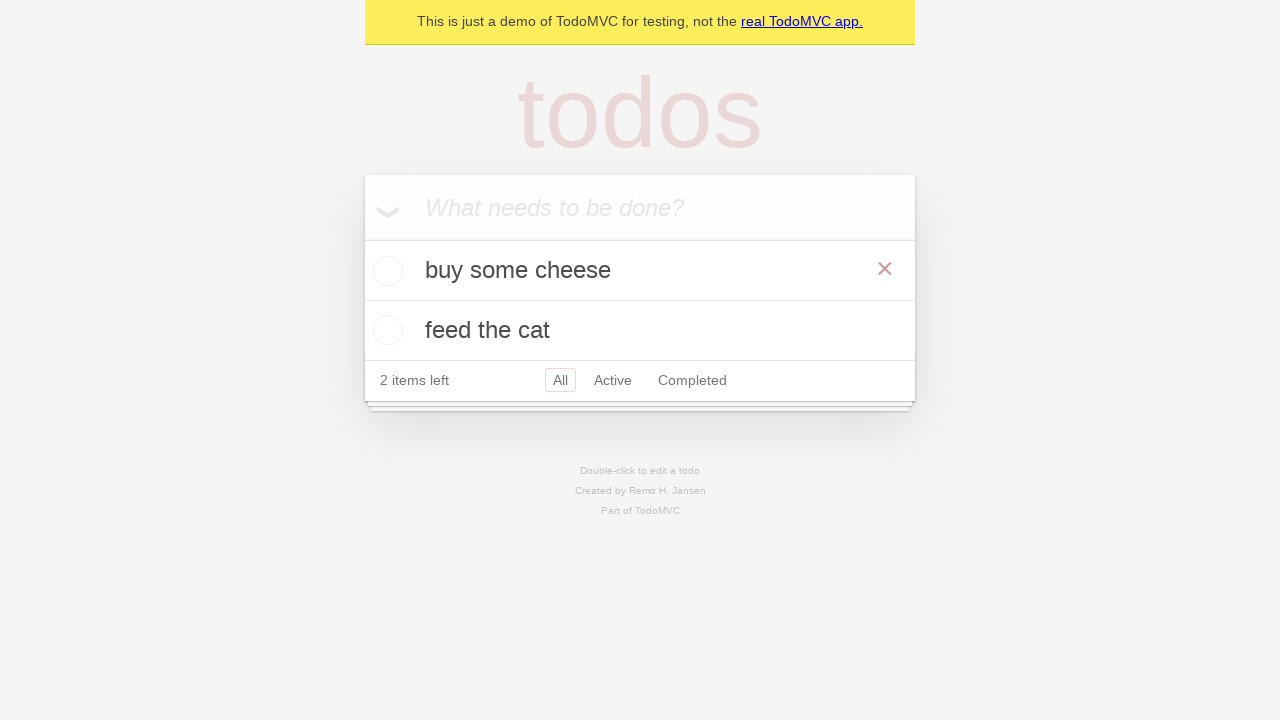